Tests a JavaScript prompt dialog by clicking a button that triggers it, entering text, accepting it, and verifying the entered text appears in the result

Starting URL: https://the-internet.herokuapp.com/javascript_alerts

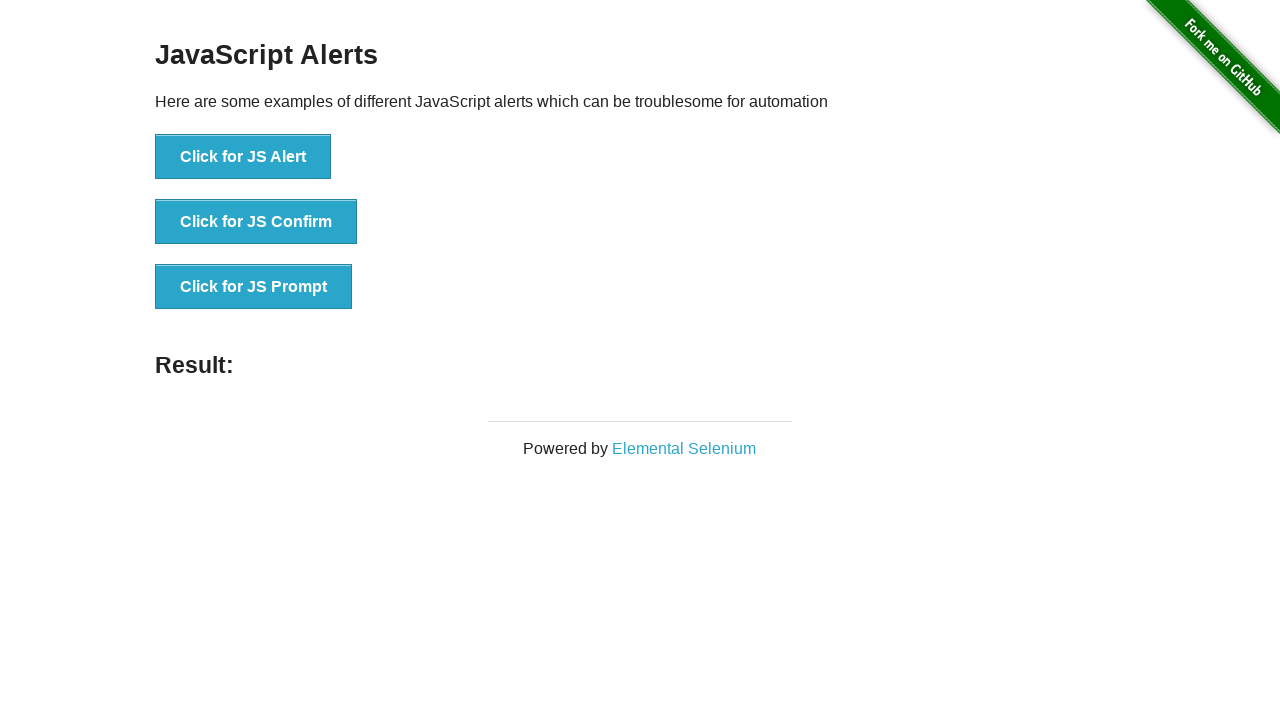

Set up dialog handler to accept prompt with 'Test'
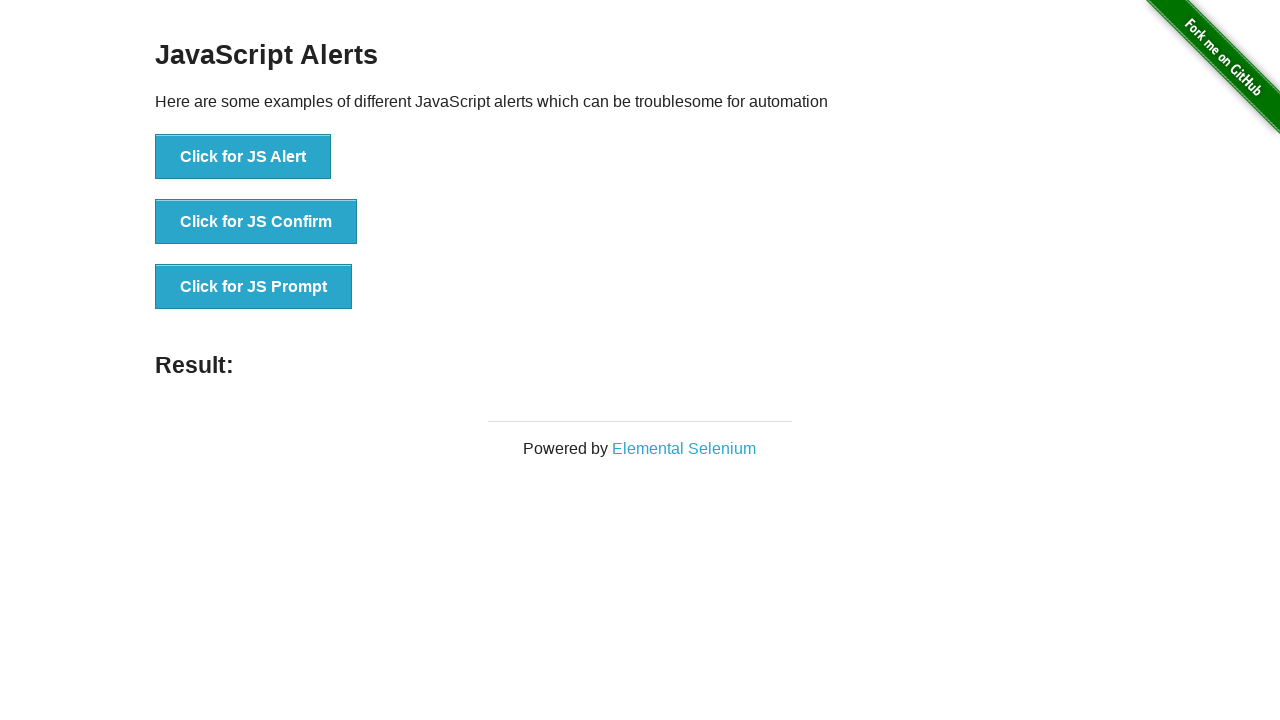

Clicked button to trigger JavaScript prompt dialog at (254, 287) on button[onclick='jsPrompt()']
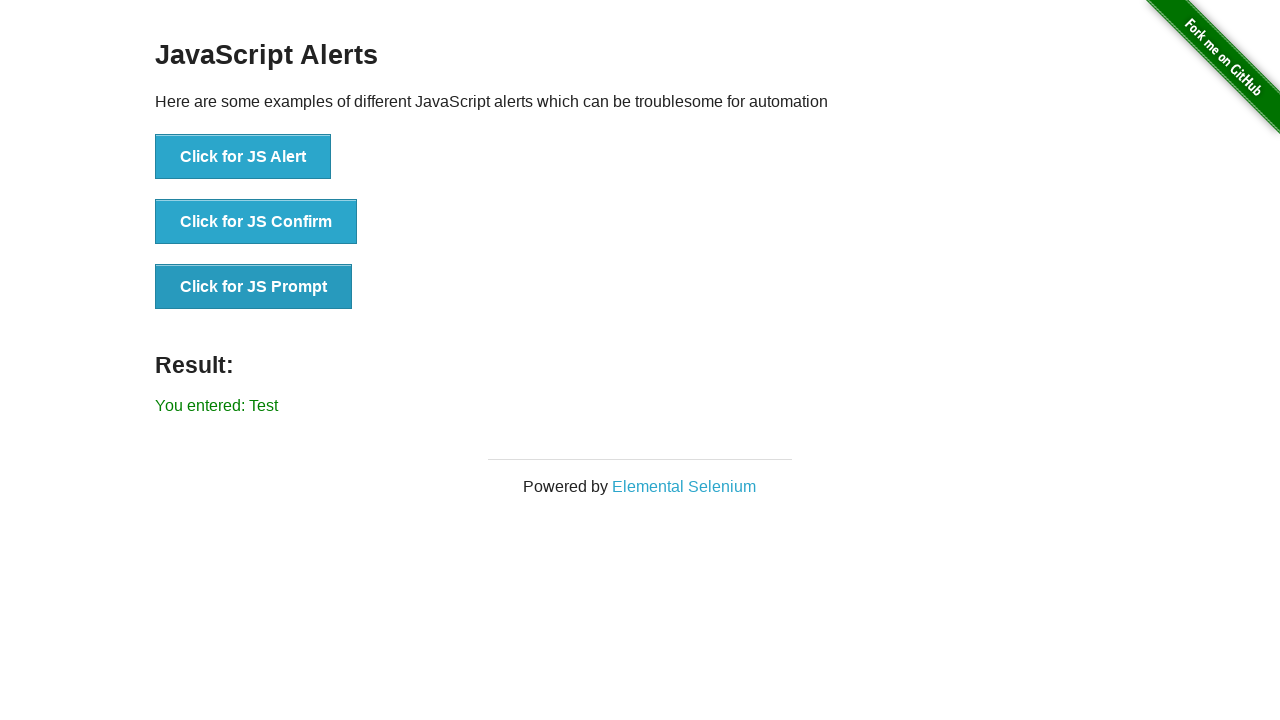

Result text element appeared
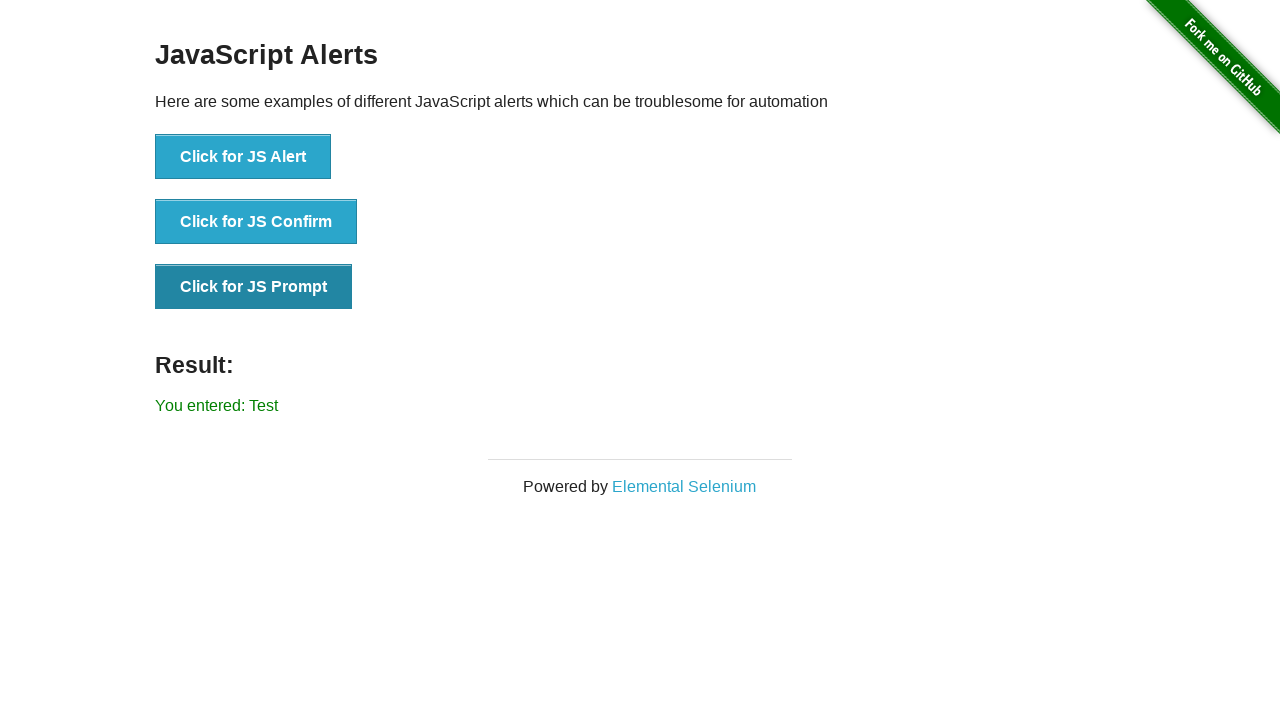

Retrieved result text from page
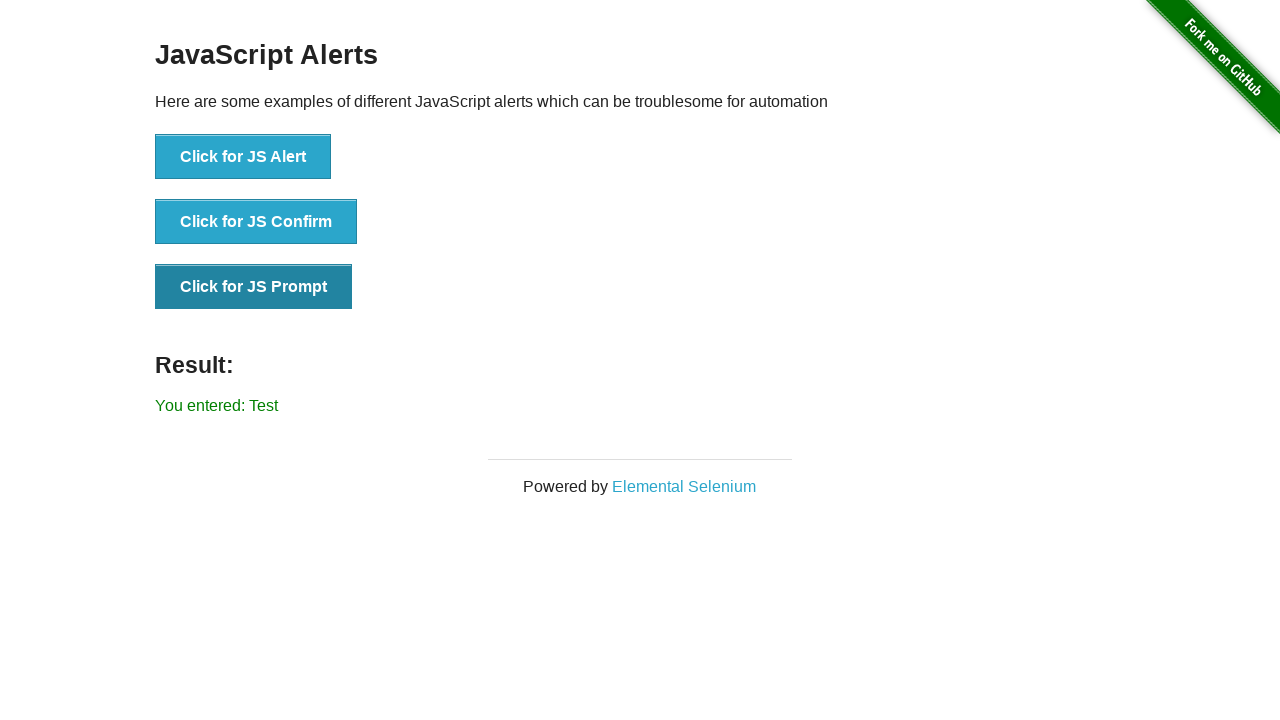

Verified result text matches expected value 'You entered: Test'
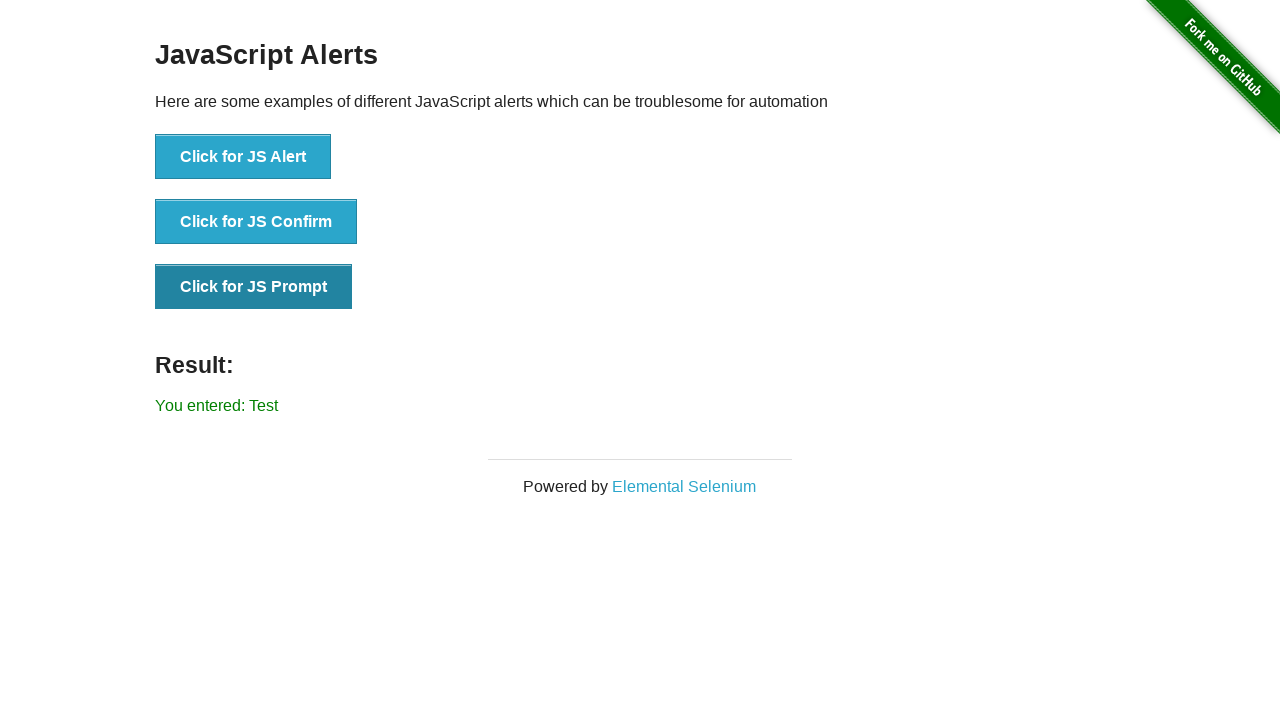

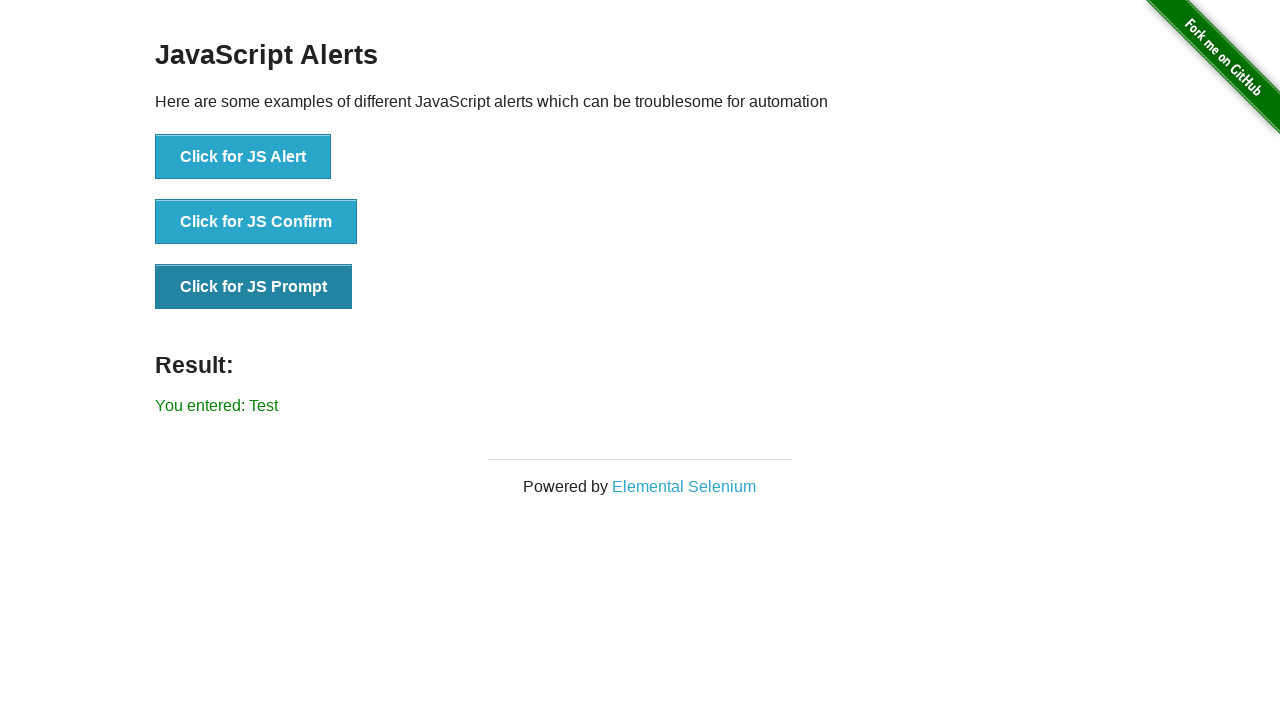